Navigates to Training Support website, verifies the home page title, then clicks the About link and verifies the About page title

Starting URL: https://v1.training-support.net

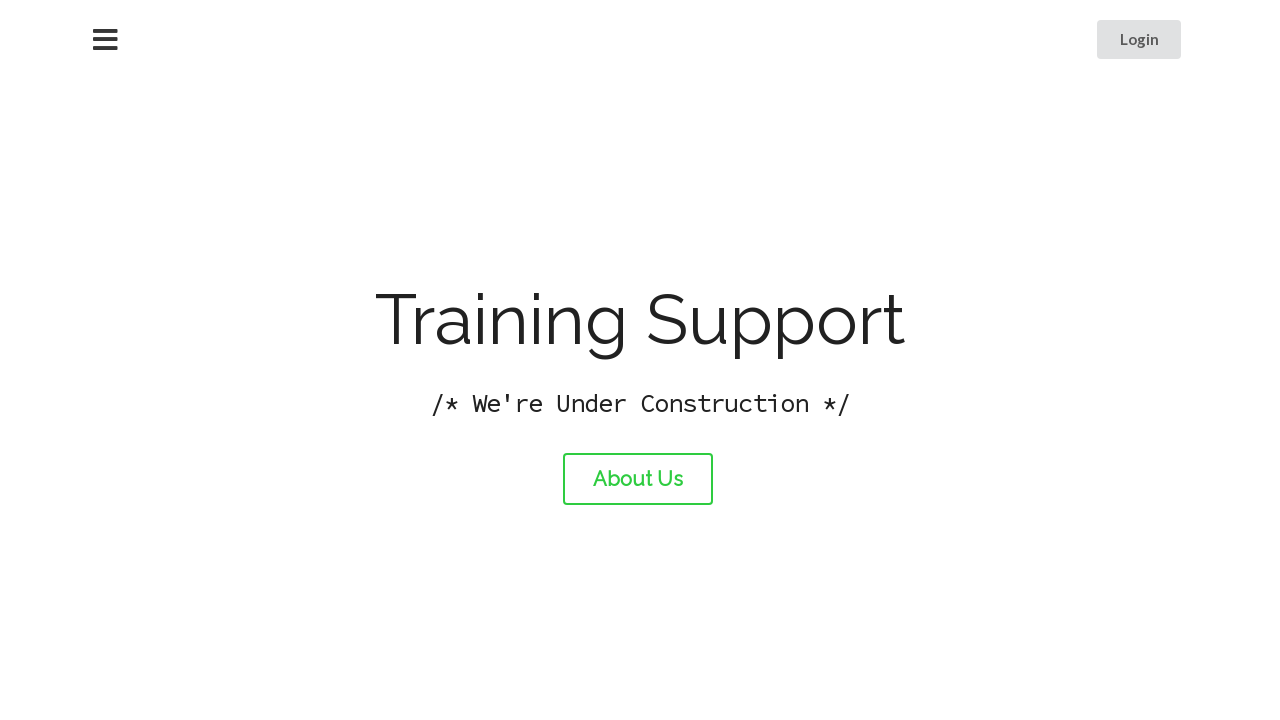

Navigated to Training Support website home page
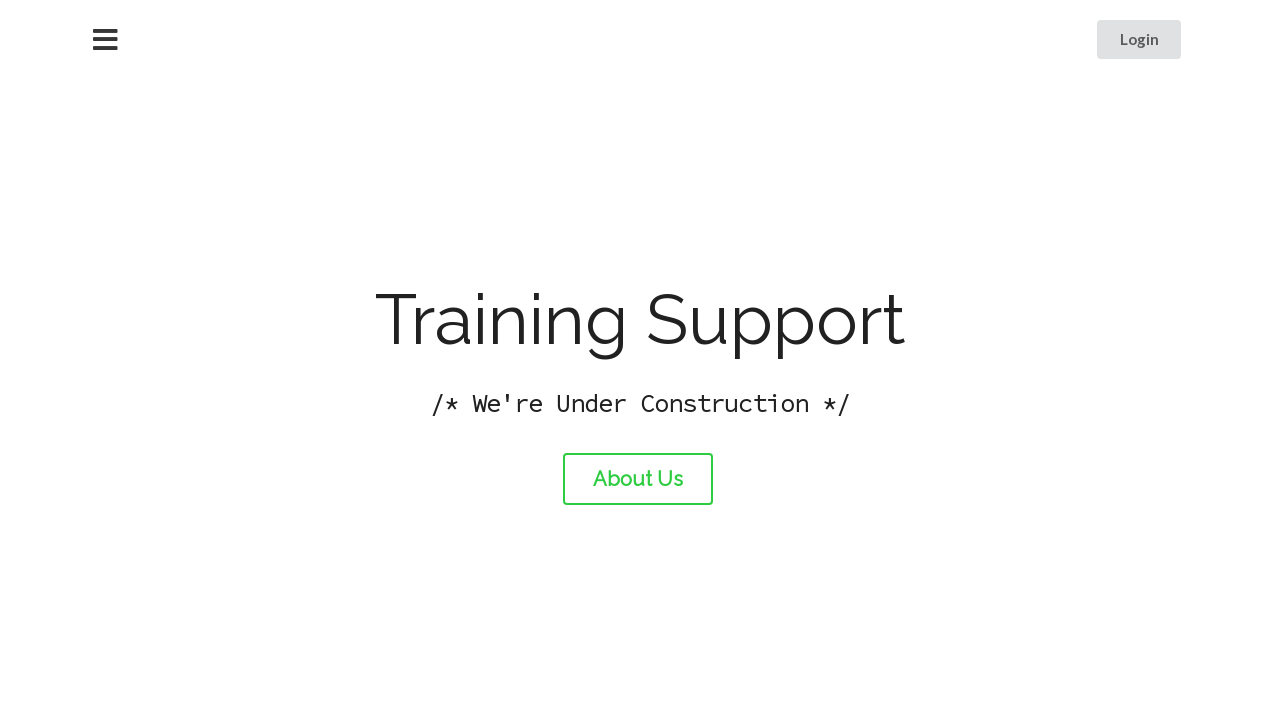

Verified home page title is 'Training Support'
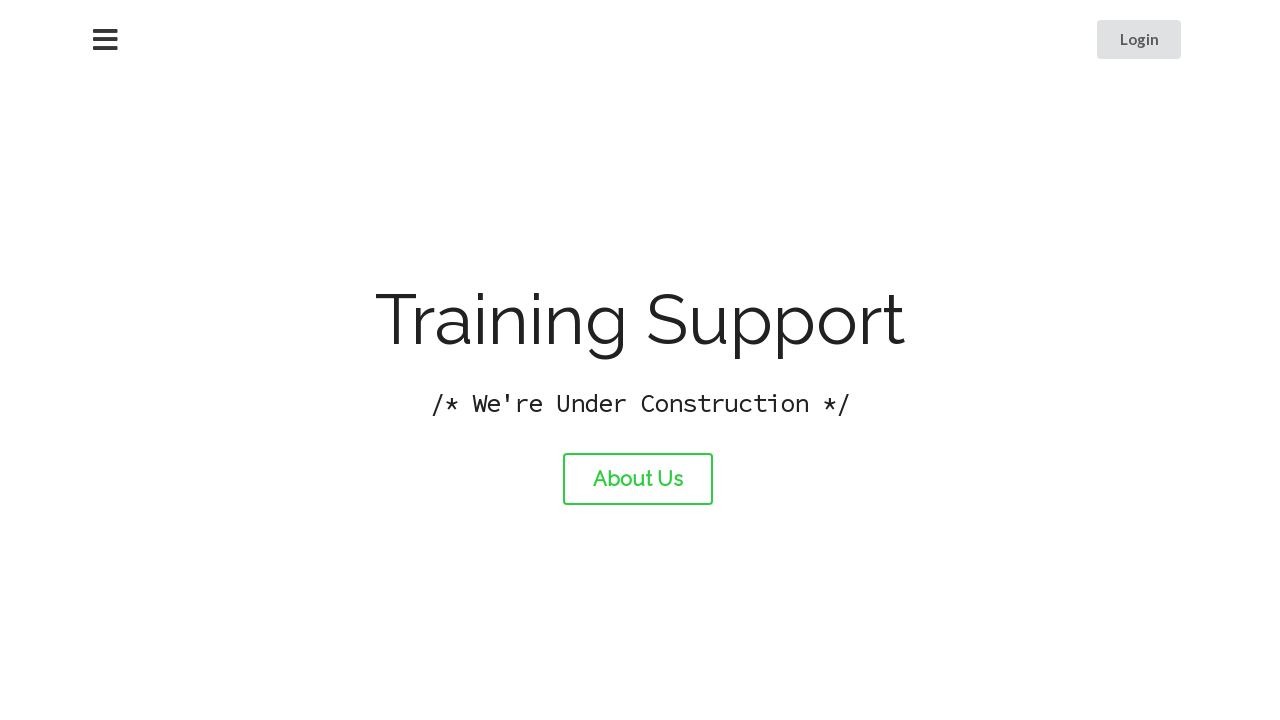

Clicked About link at (638, 479) on #about-link
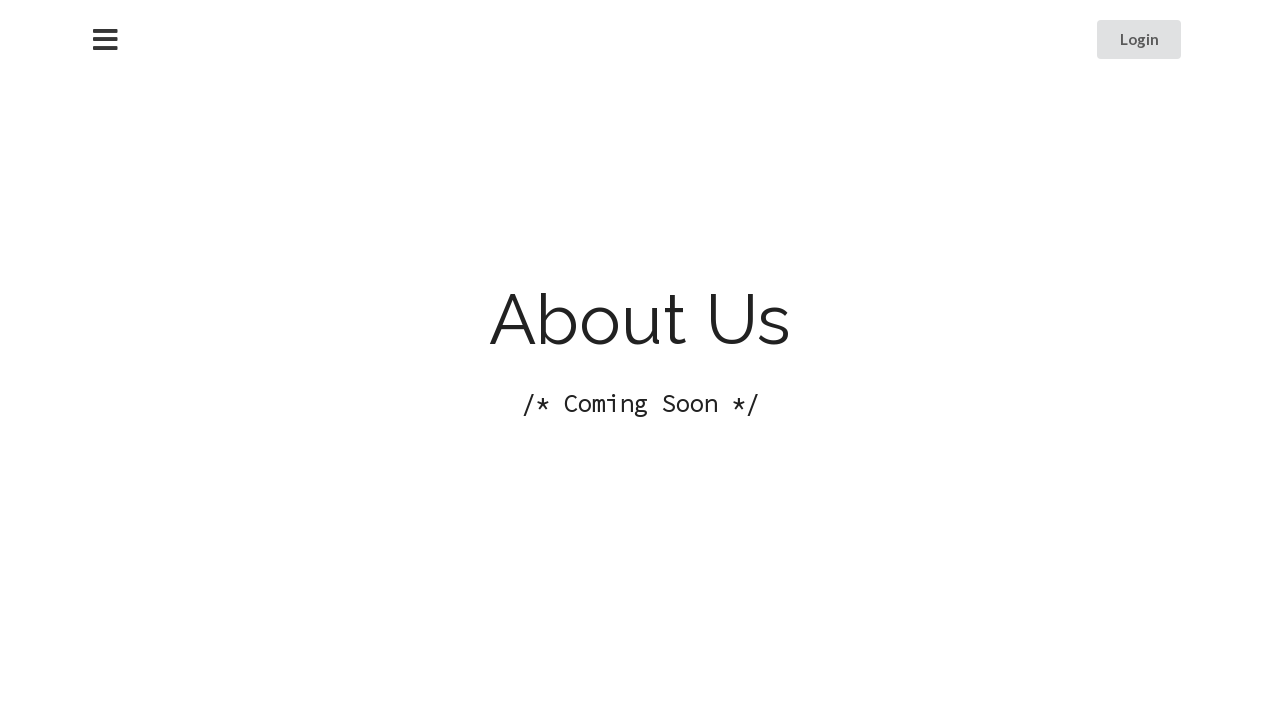

Verified About page title is 'About Training Support'
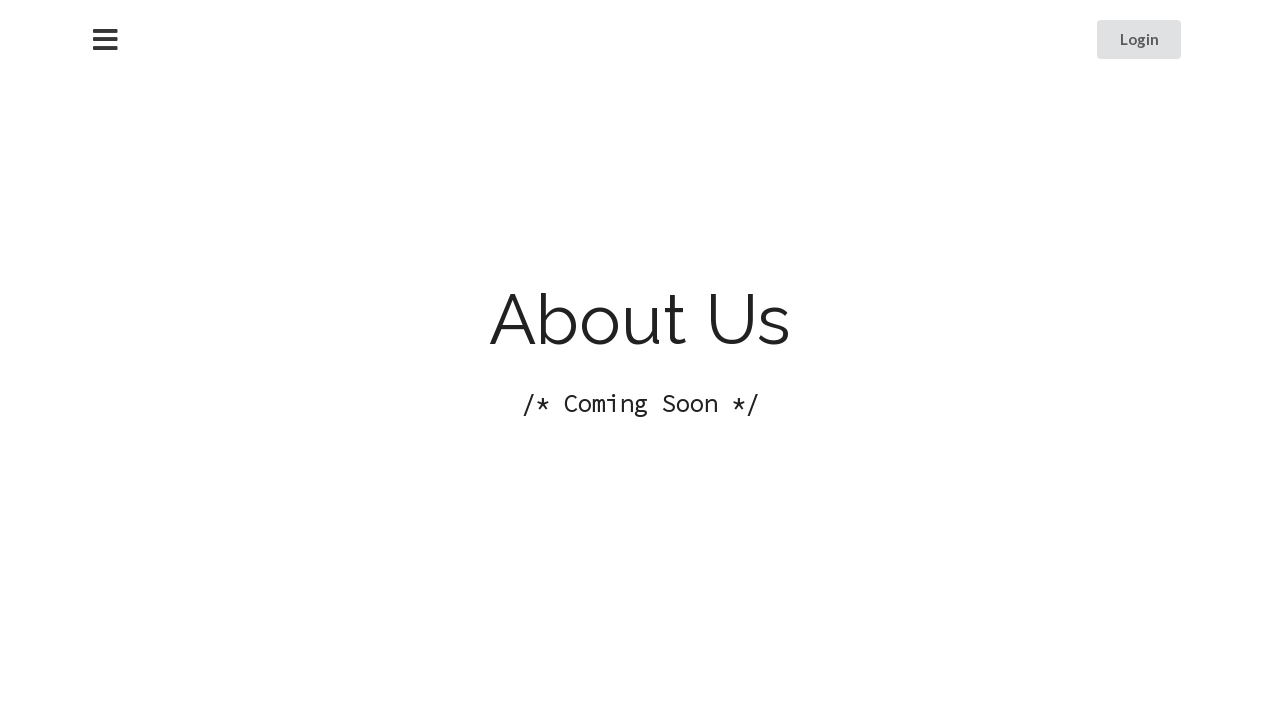

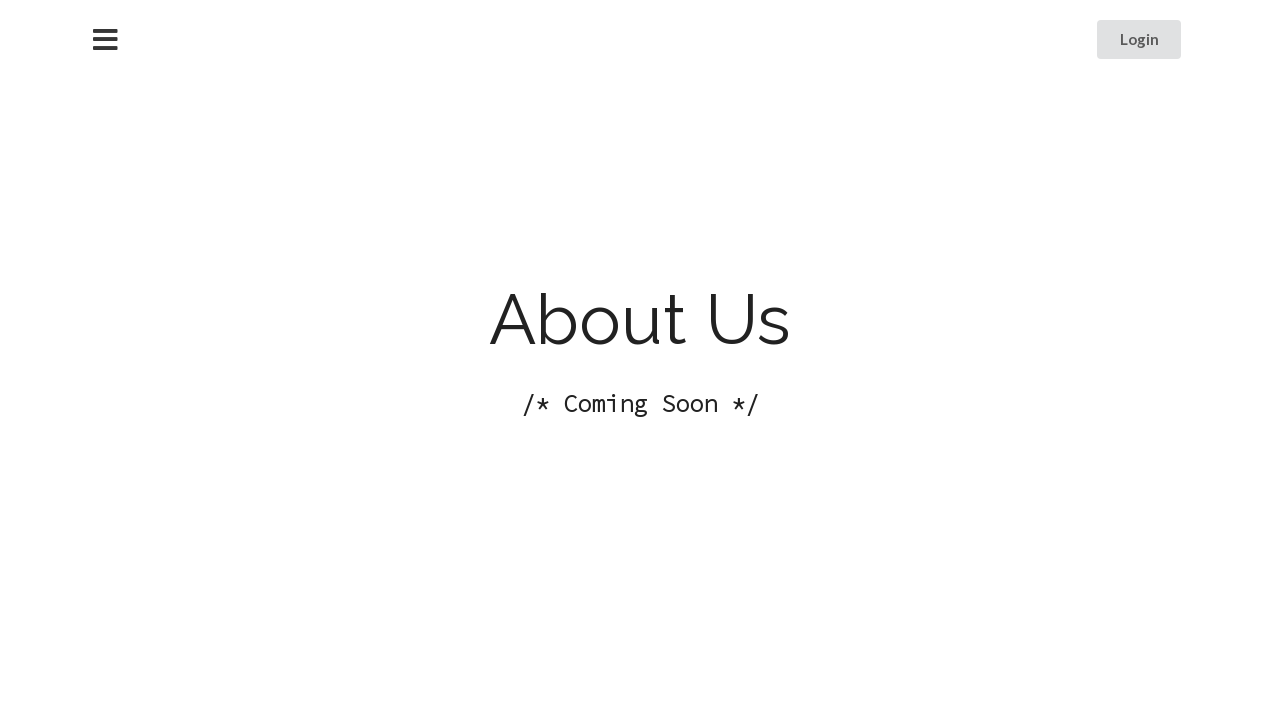